Tests tooltip display by hovering over elements to trigger tooltip appearance

Starting URL: https://demoqa.com/tool-tips

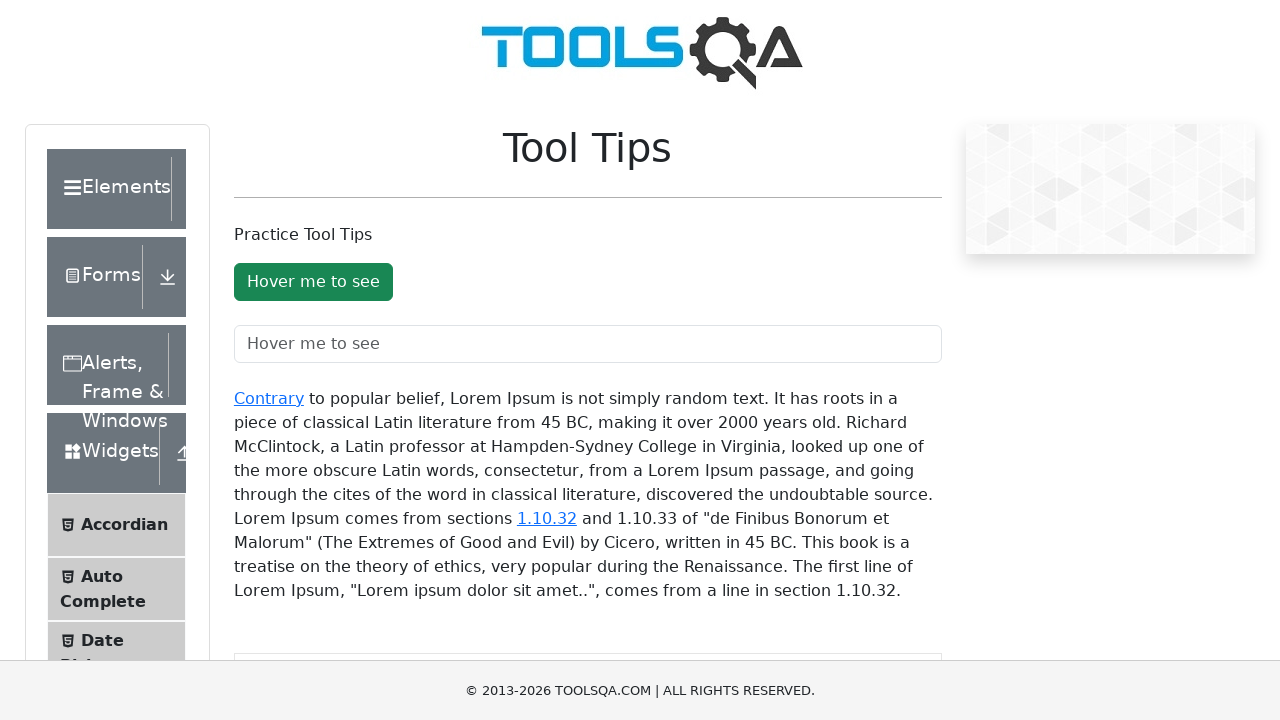

Hovered over tool tip button to trigger tooltip at (313, 282) on button#toolTipButton
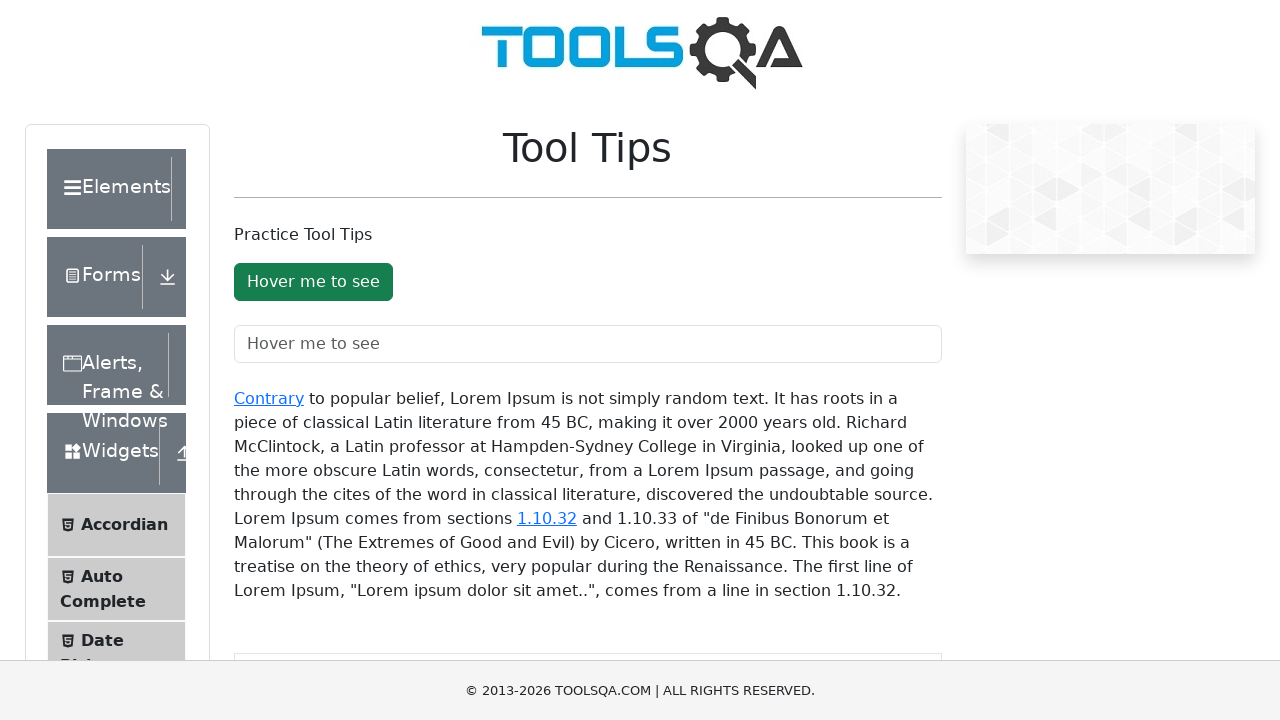

Button tooltip appeared and is visible
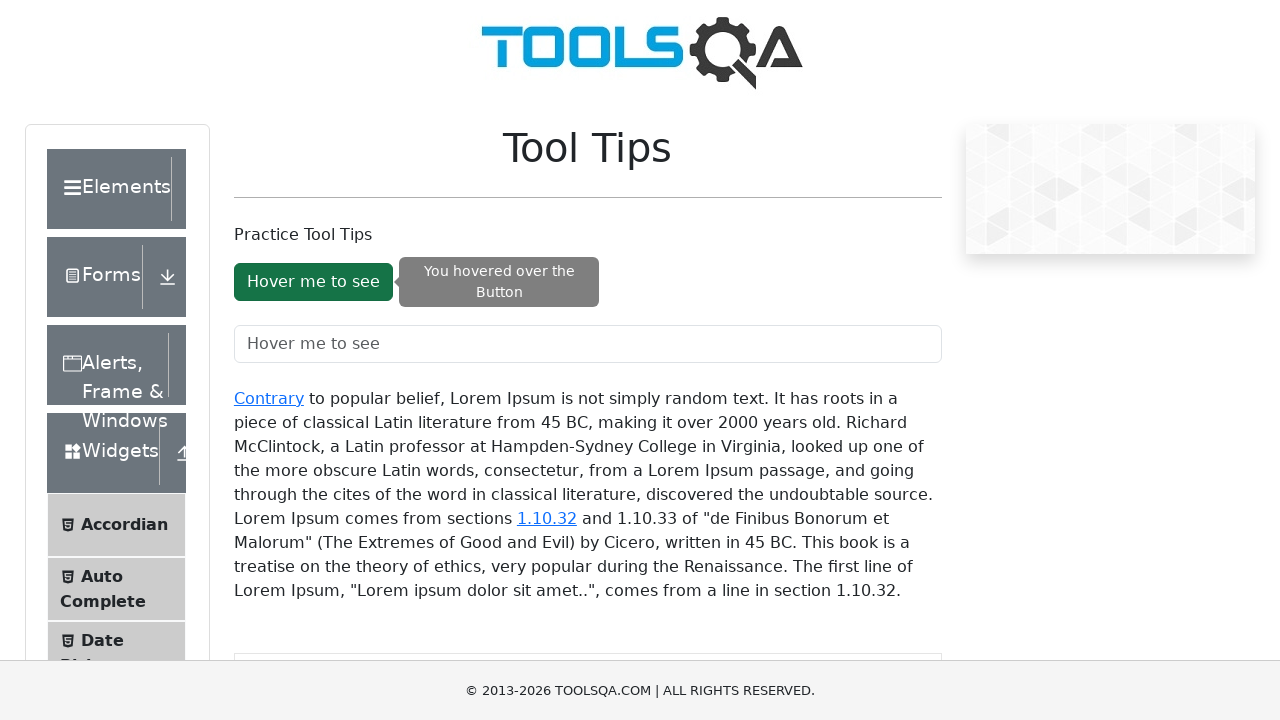

Hovered over Contrary link to trigger its tooltip at (269, 398) on a:text('Contrary')
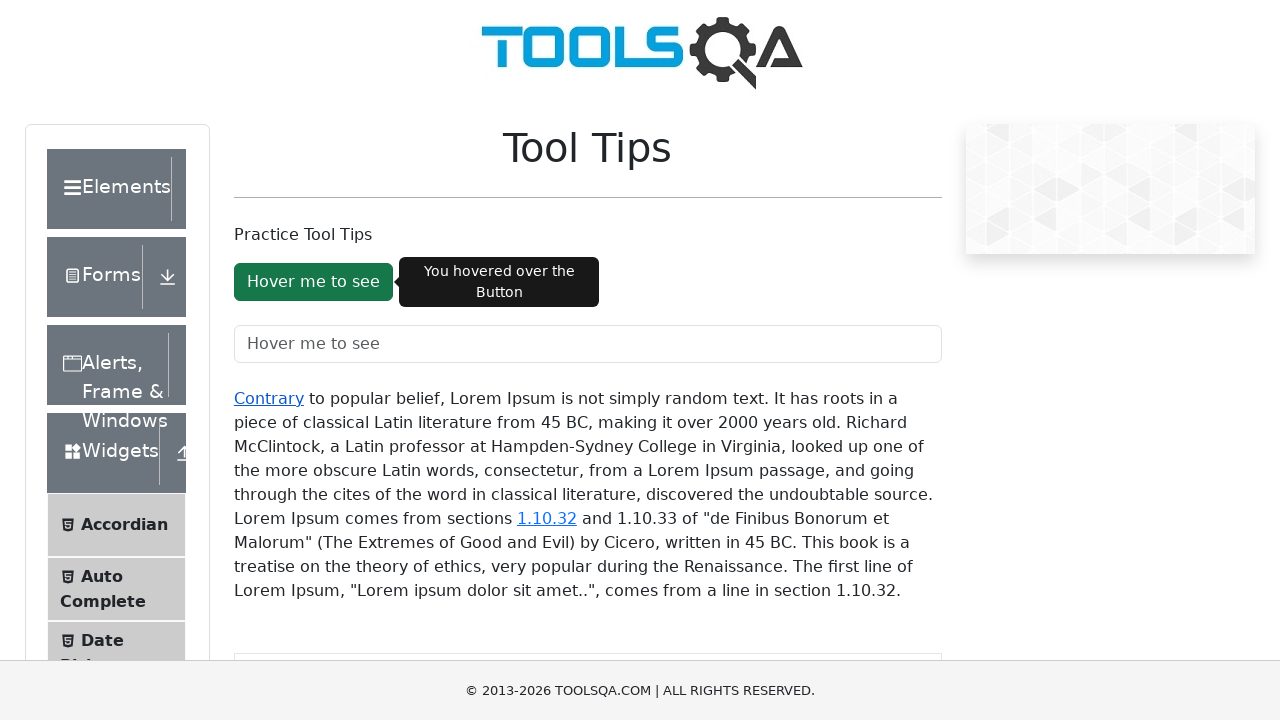

Contrary link tooltip appeared and is visible
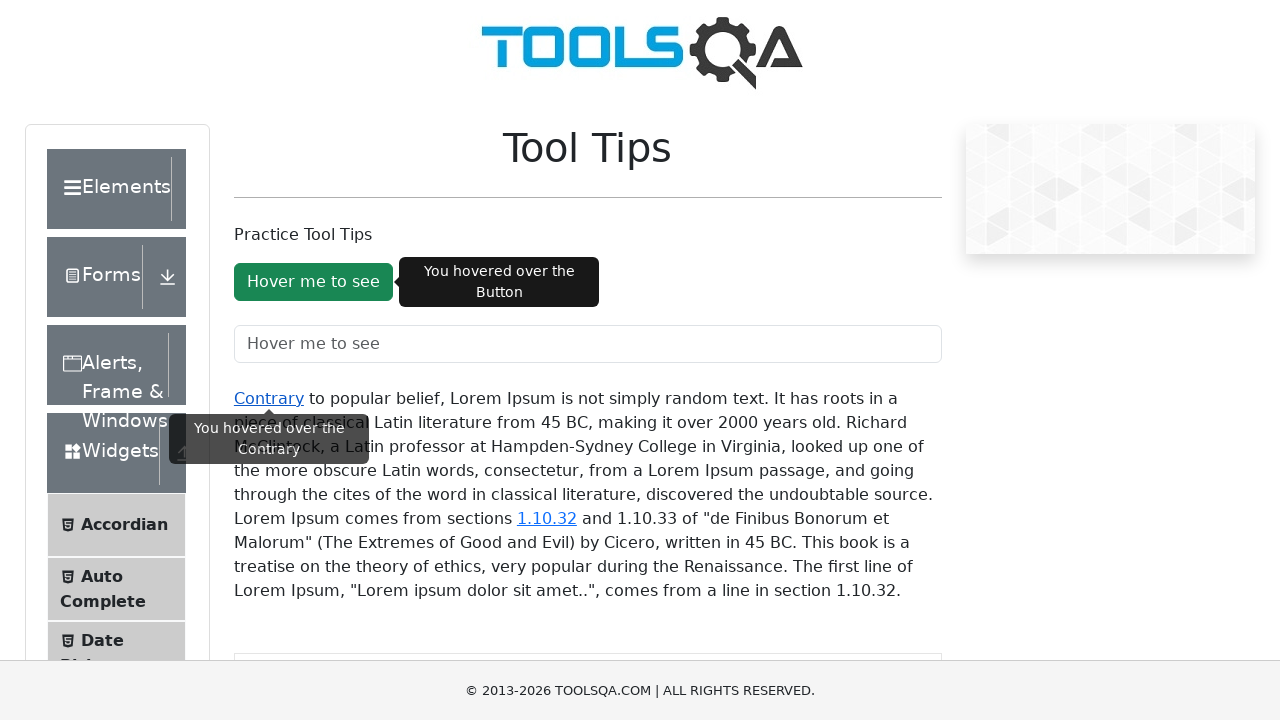

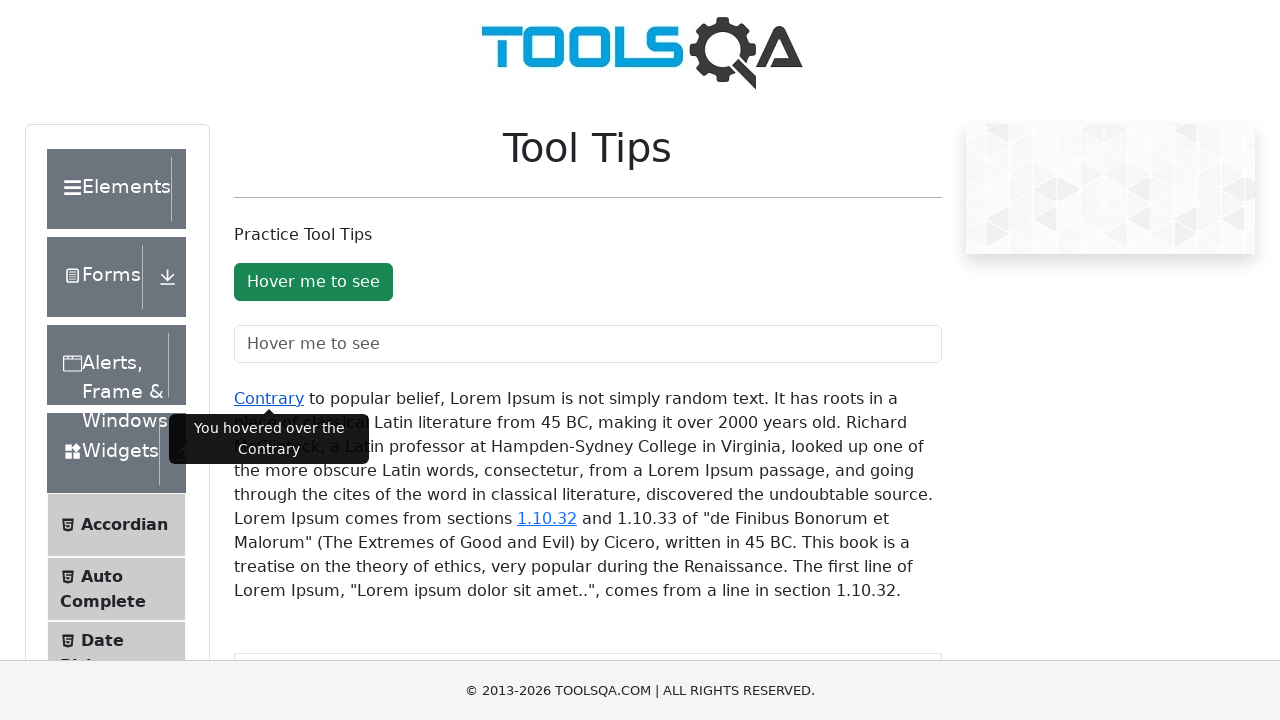